Tests that the Clear completed button displays correct text when items are completed

Starting URL: https://demo.playwright.dev/todomvc

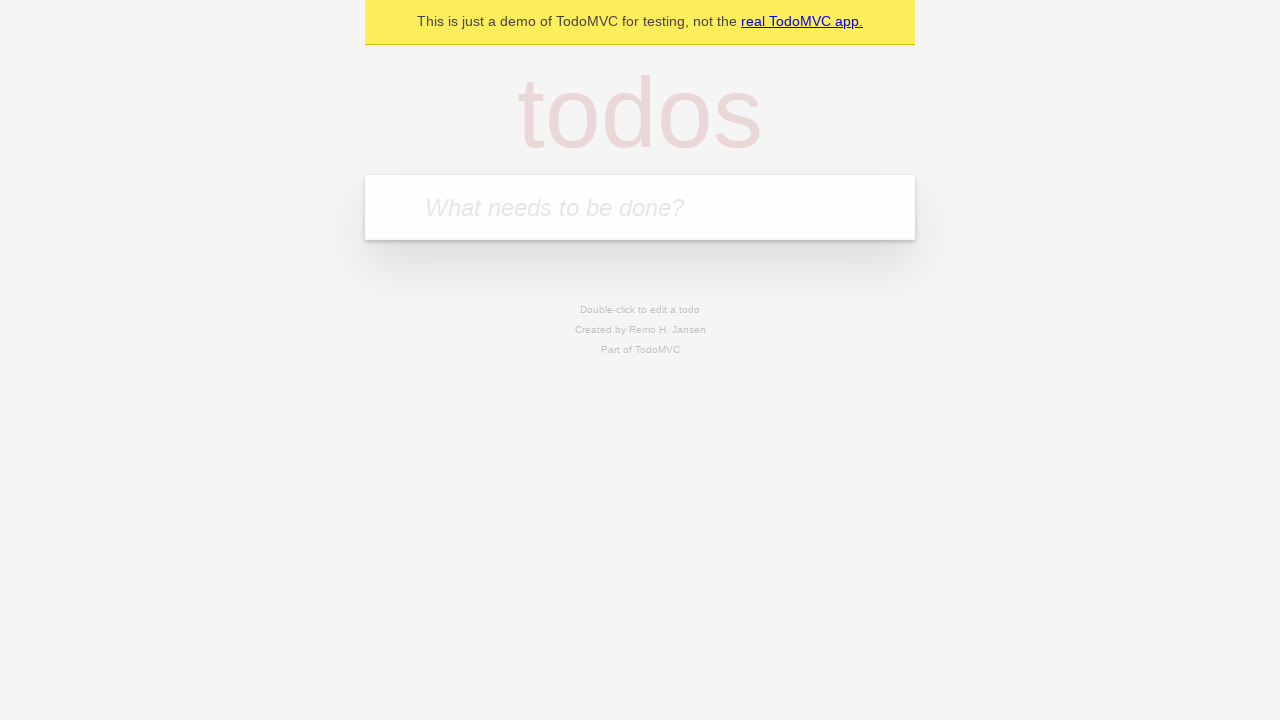

Filled todo input with 'buy some cheese' on internal:attr=[placeholder="What needs to be done?"i]
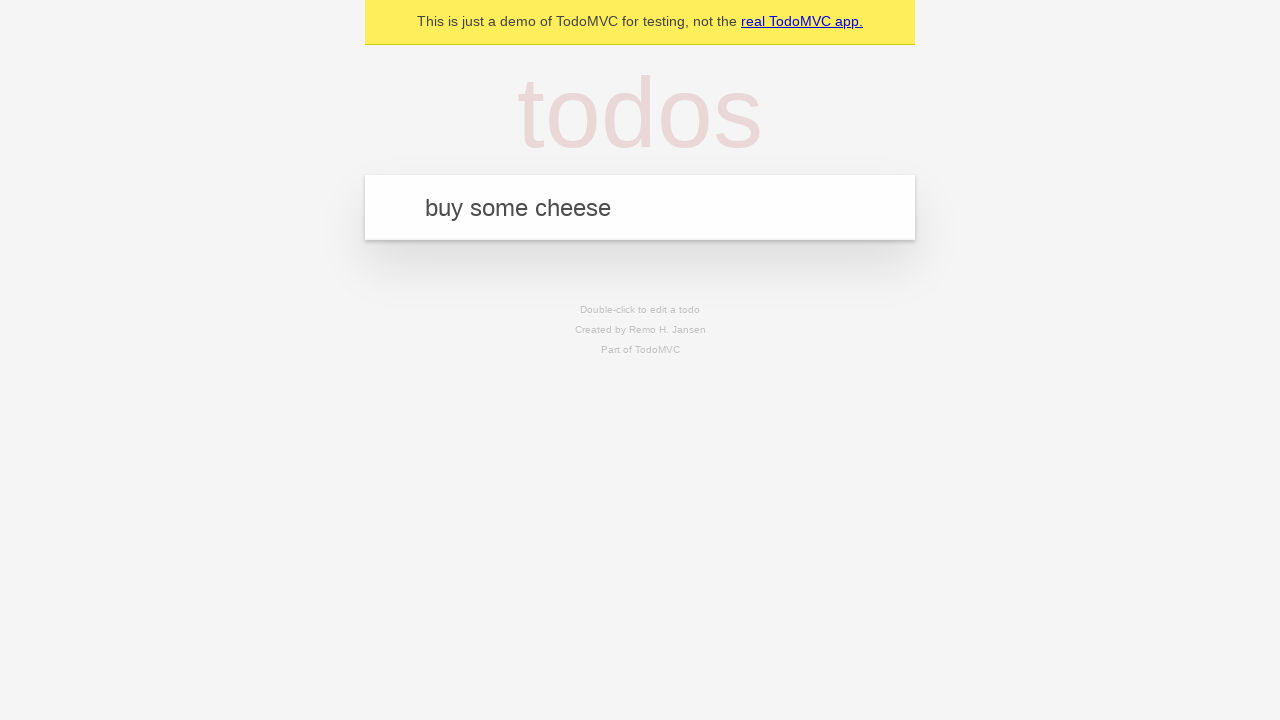

Pressed Enter to create first todo on internal:attr=[placeholder="What needs to be done?"i]
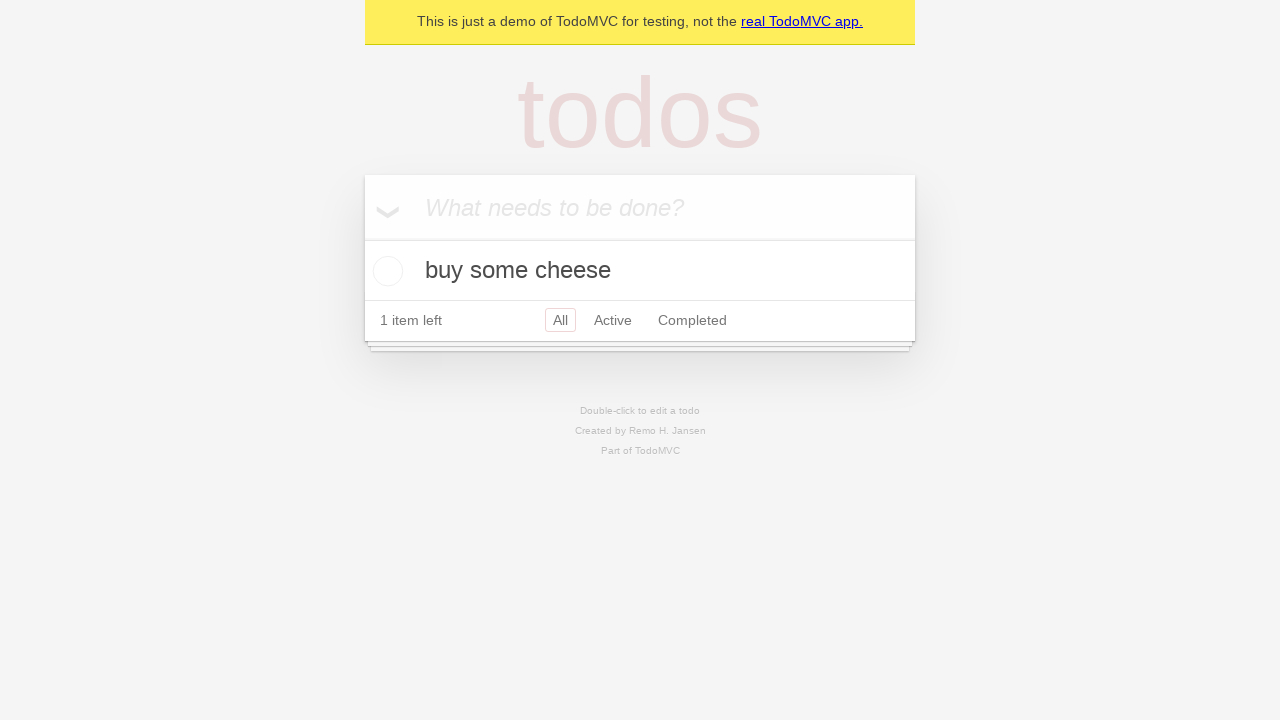

Filled todo input with 'feed the cat' on internal:attr=[placeholder="What needs to be done?"i]
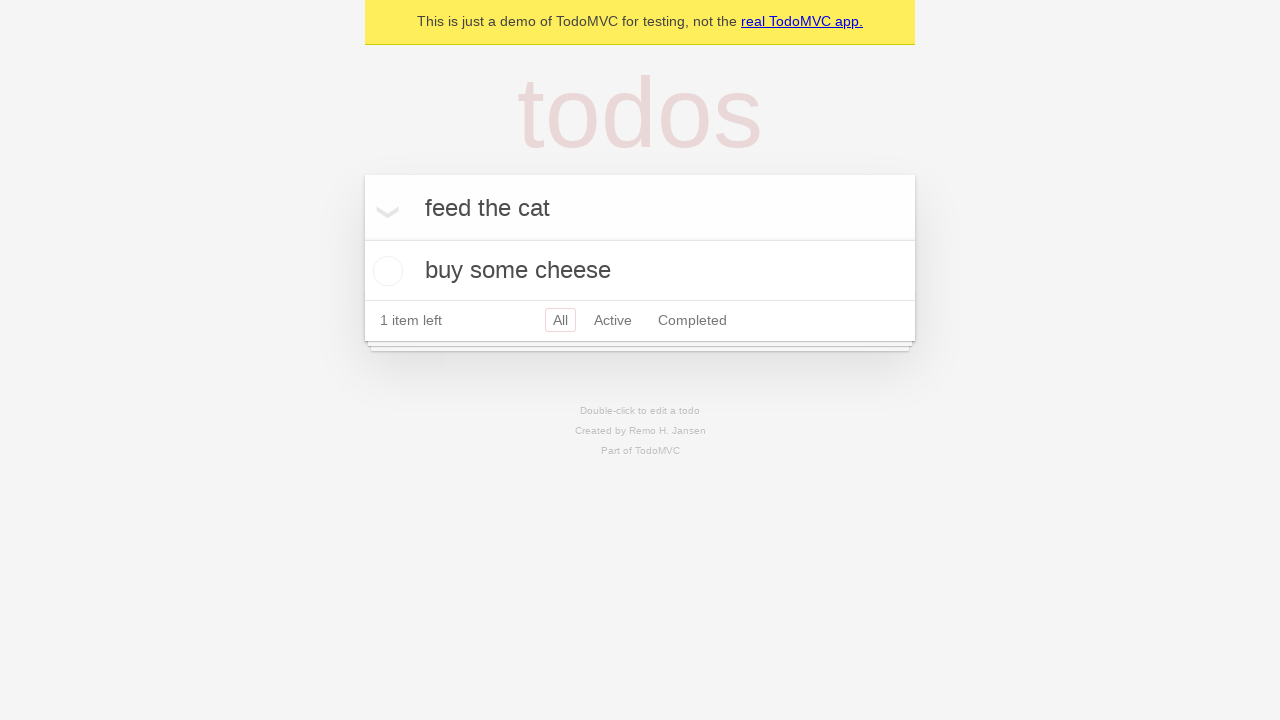

Pressed Enter to create second todo on internal:attr=[placeholder="What needs to be done?"i]
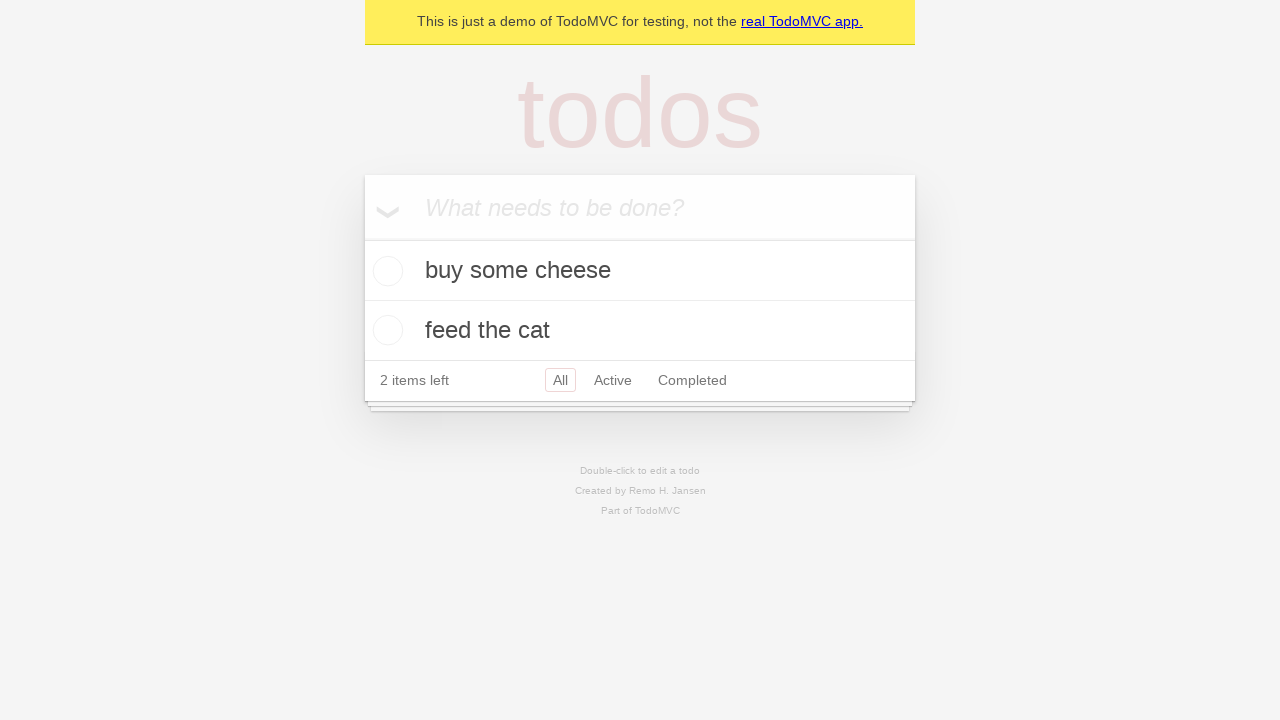

Filled todo input with 'book a doctors appointment' on internal:attr=[placeholder="What needs to be done?"i]
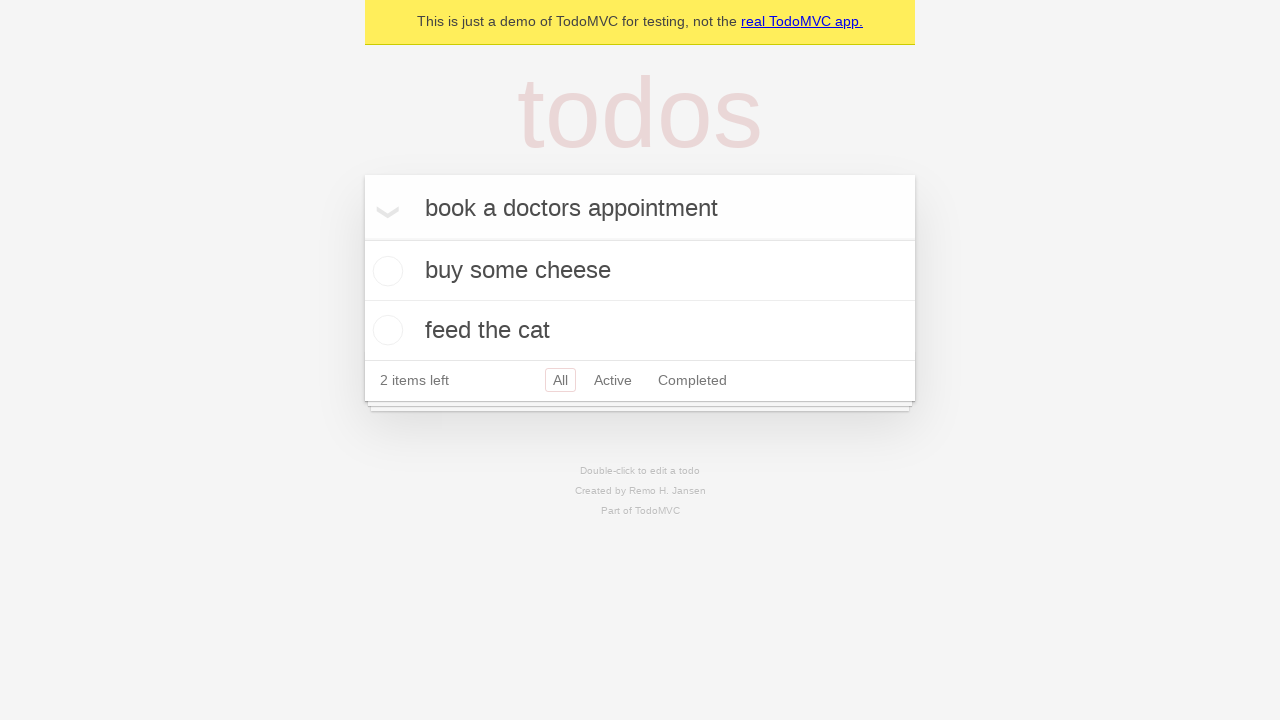

Pressed Enter to create third todo on internal:attr=[placeholder="What needs to be done?"i]
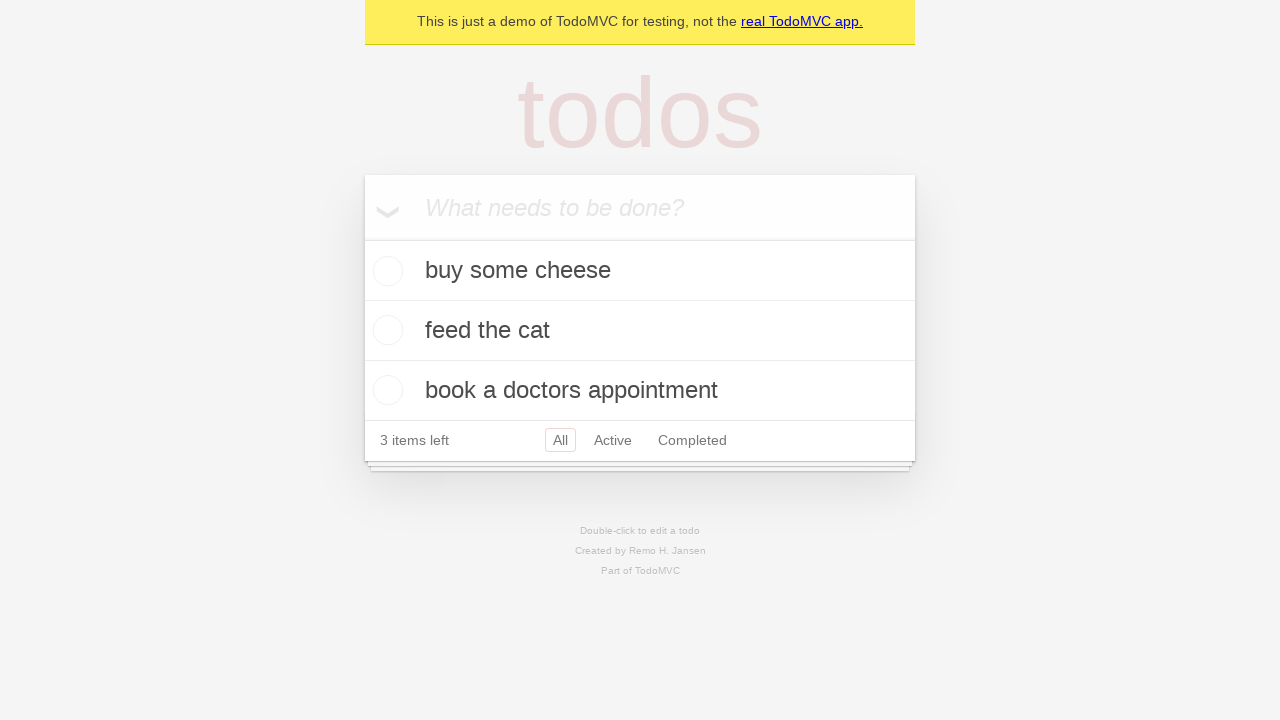

Waited for all three todos to be created
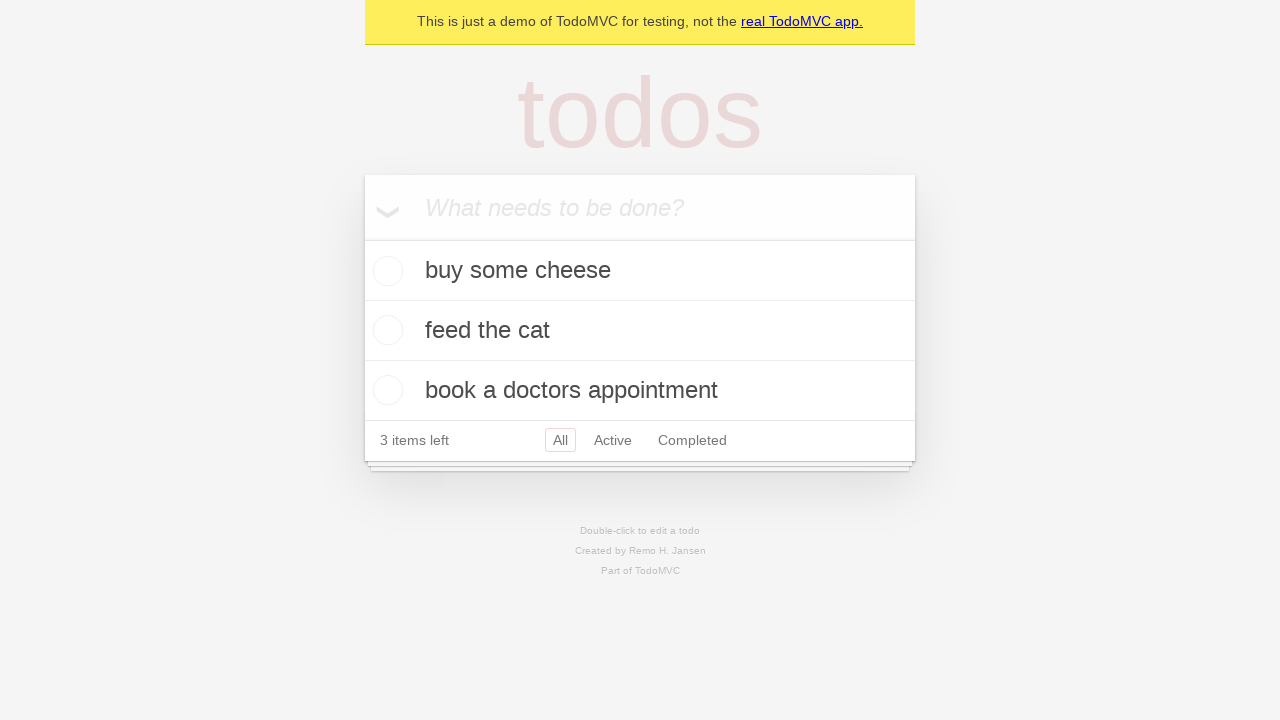

Checked the first todo item at (385, 271) on .todo-list li .toggle >> nth=0
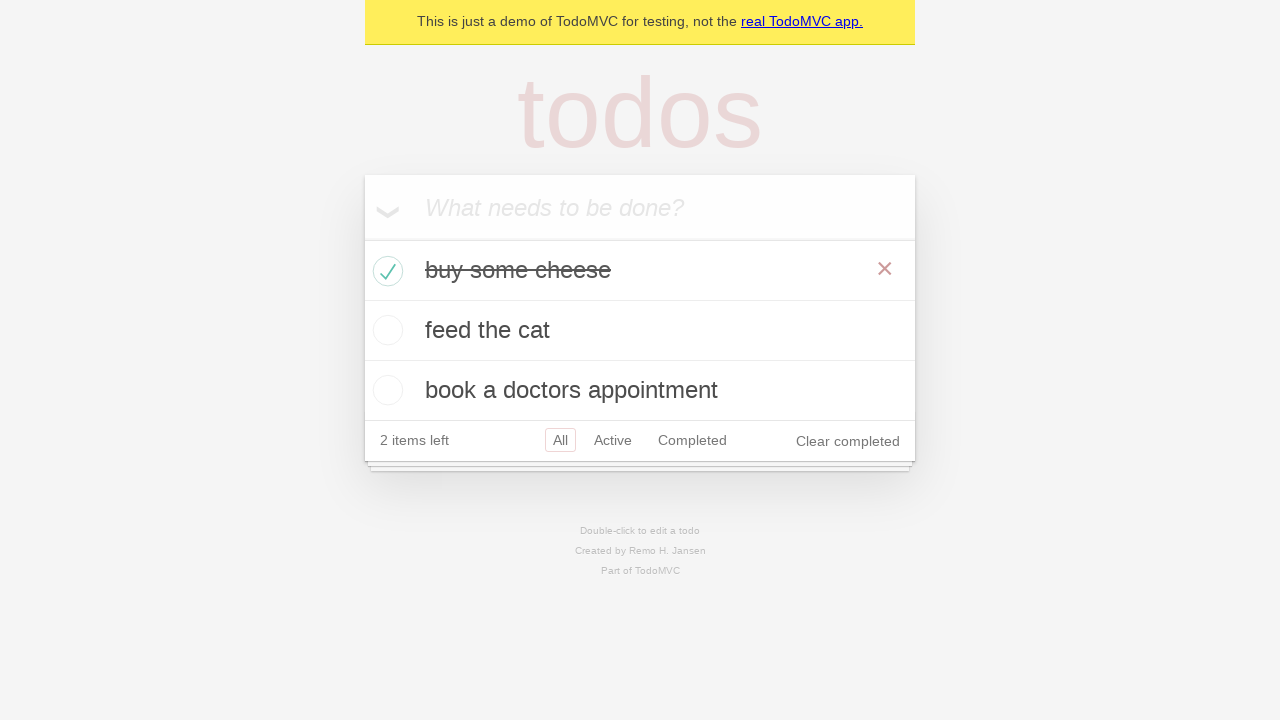

Waited for 'Clear completed' button to appear
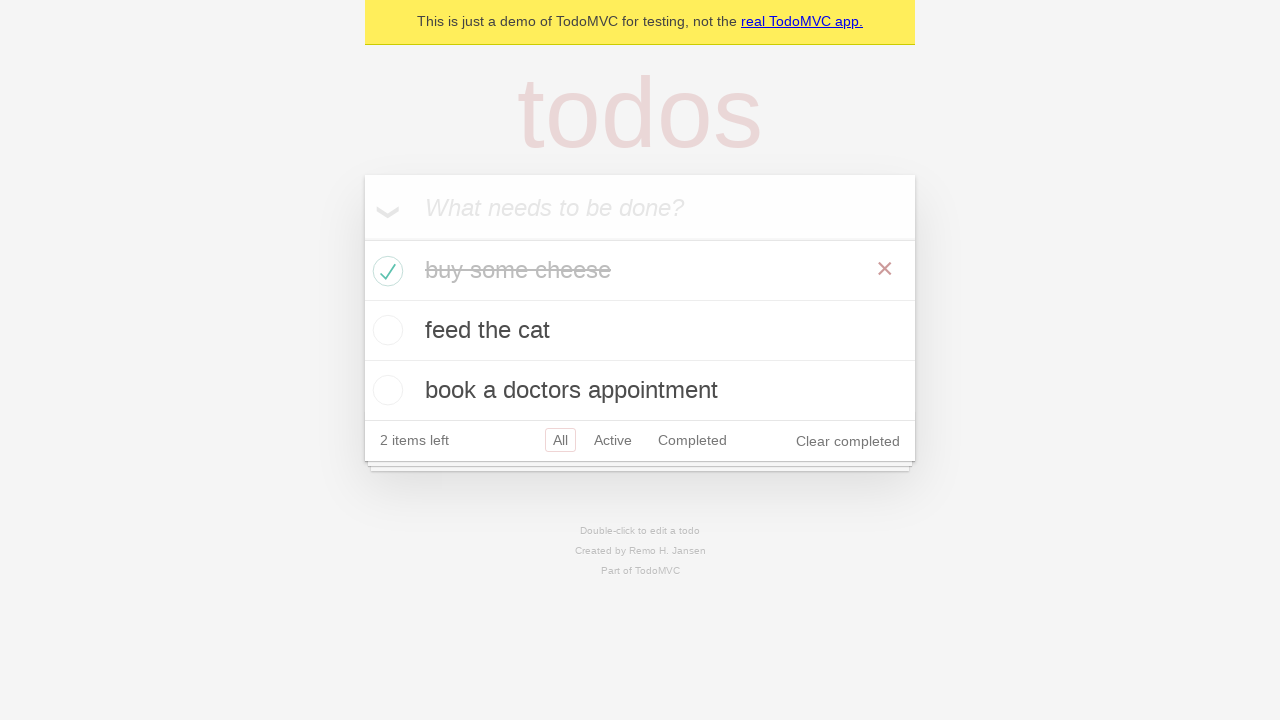

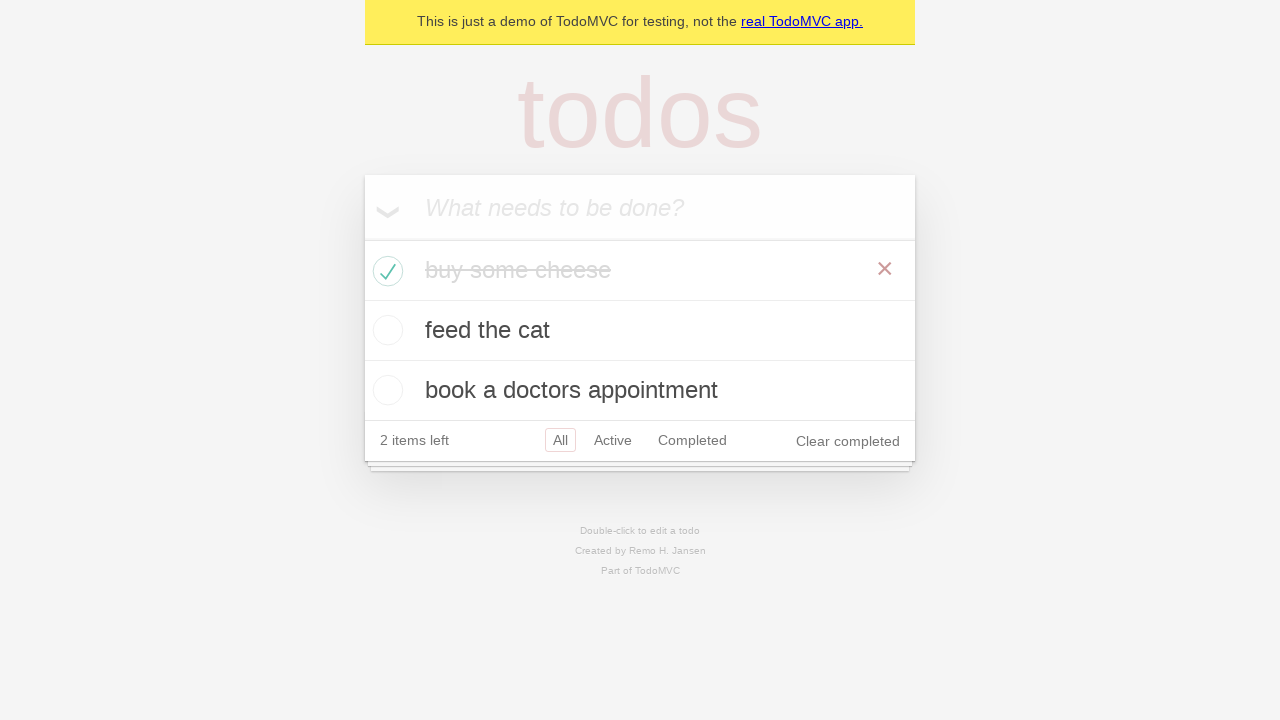